Tests adding todo items to the list by filling the input field and pressing Enter, then verifying the items appear in the list.

Starting URL: https://demo.playwright.dev/todomvc

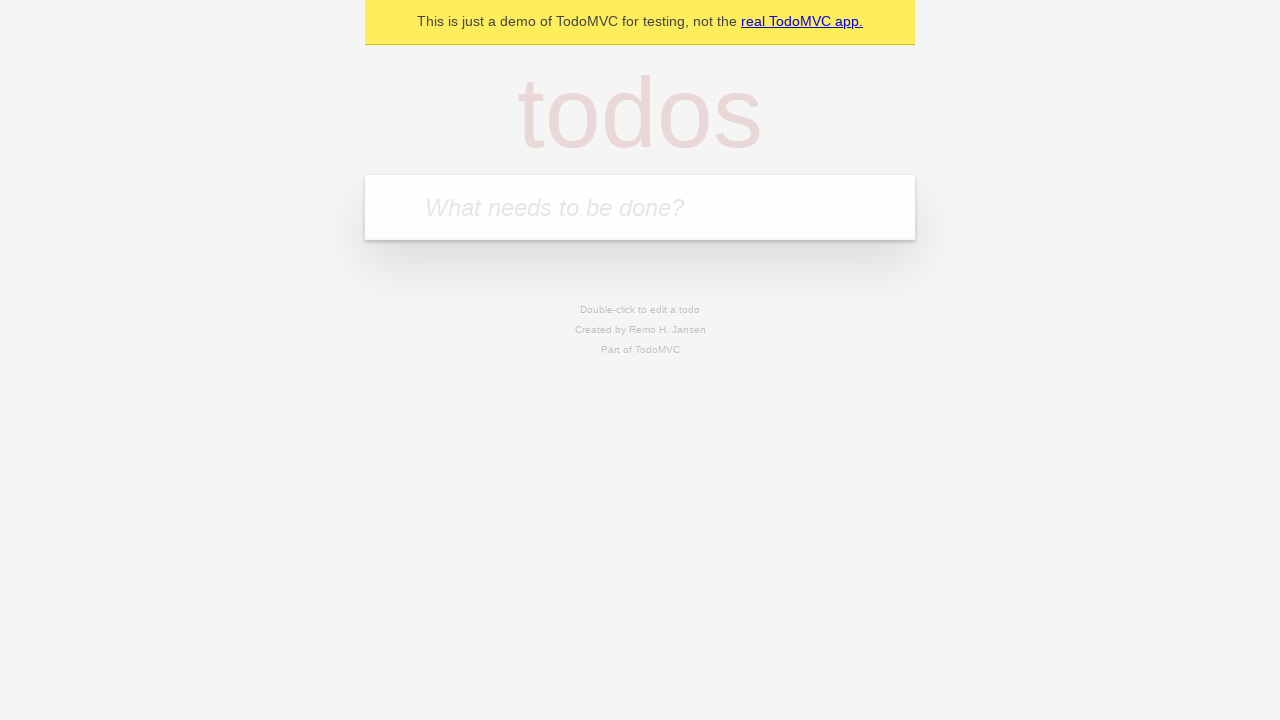

Filled todo input with 'buy some cheese' on internal:attr=[placeholder="What needs to be done?"i]
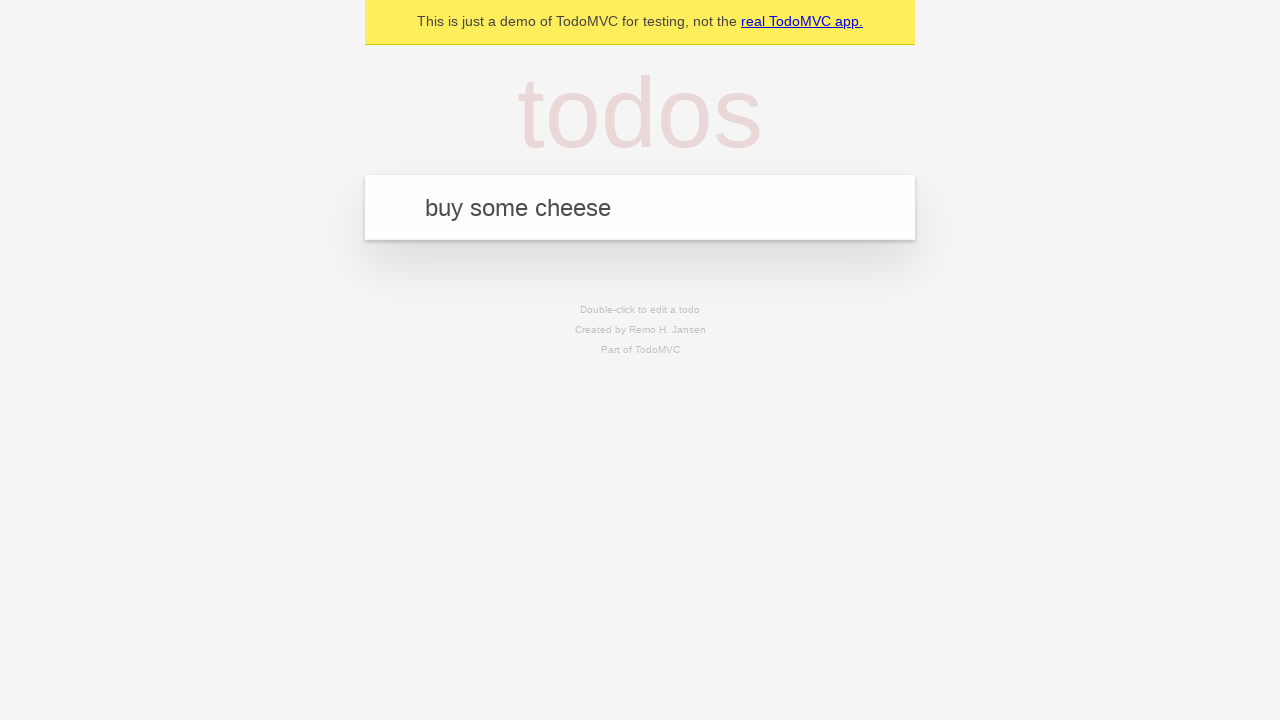

Pressed Enter to add first todo item on internal:attr=[placeholder="What needs to be done?"i]
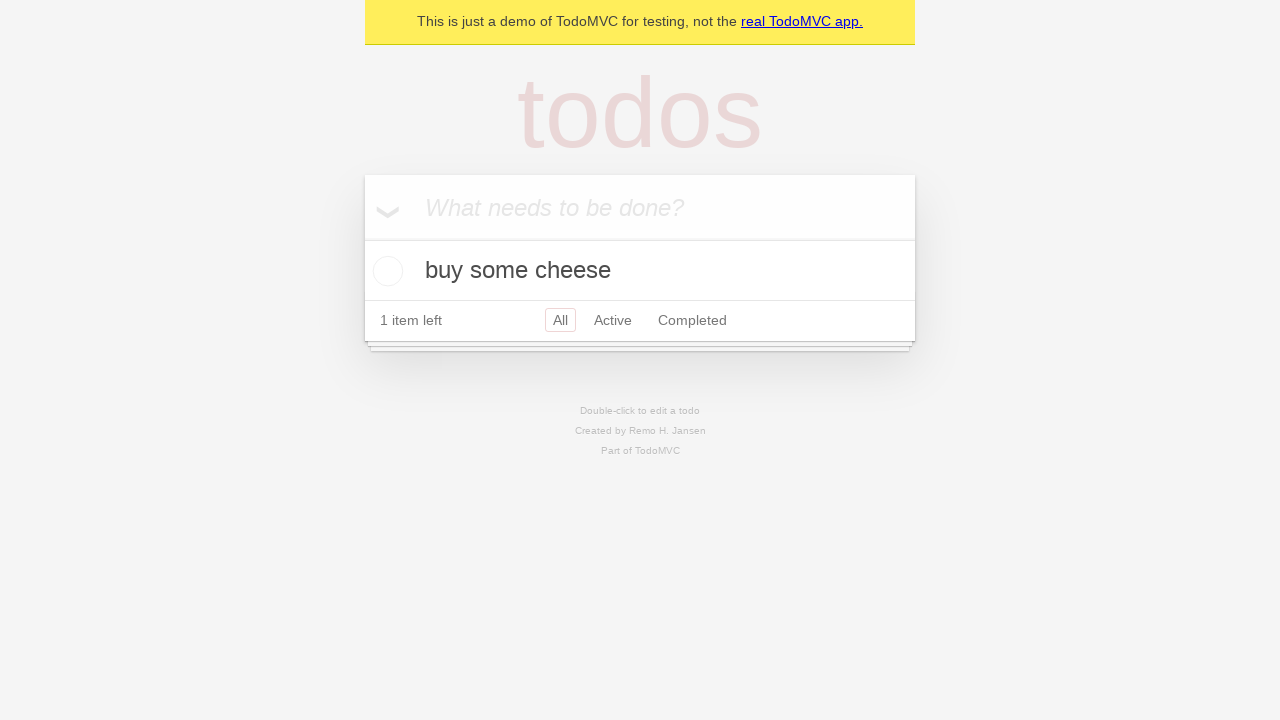

First todo item appeared in the list
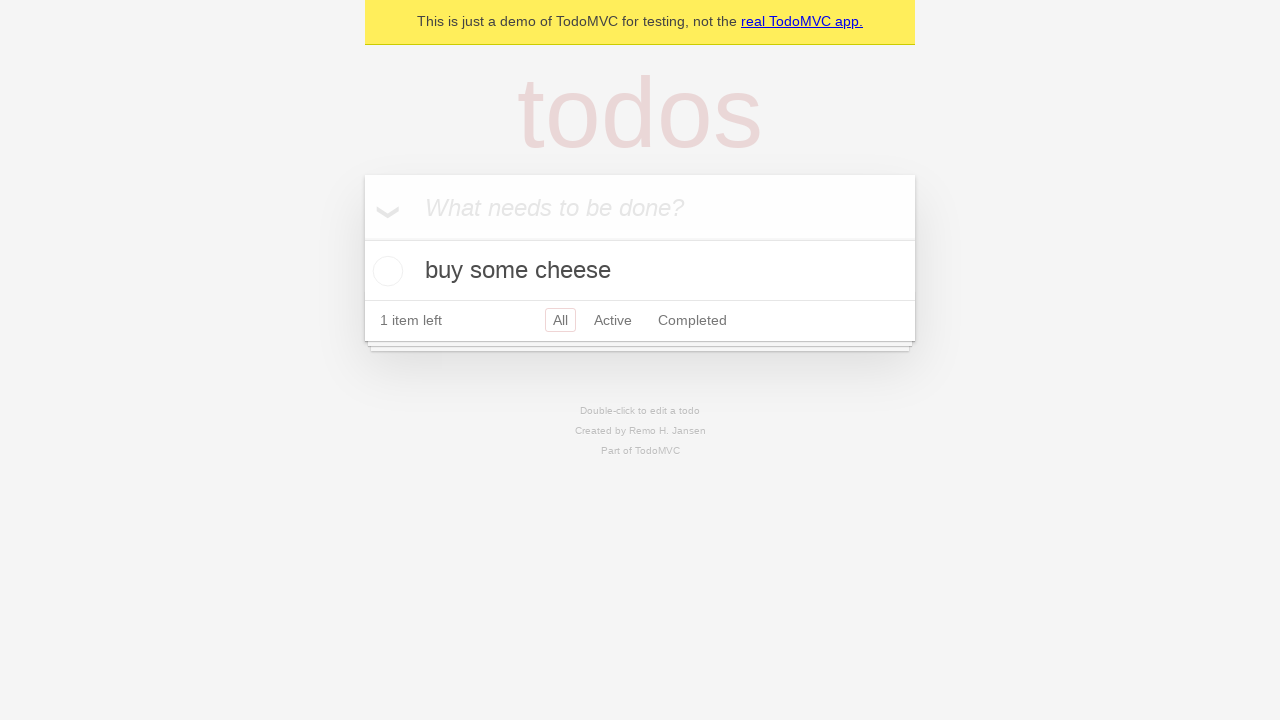

Filled todo input with 'feed the cat' on internal:attr=[placeholder="What needs to be done?"i]
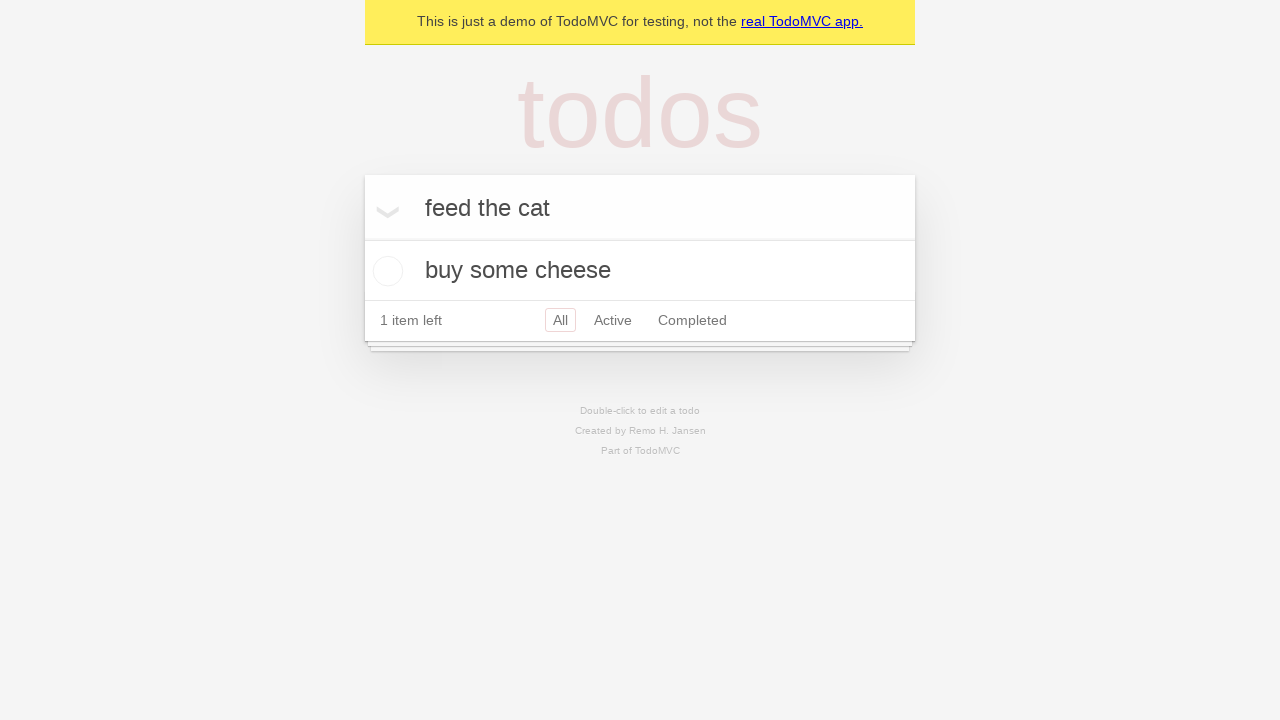

Pressed Enter to add second todo item on internal:attr=[placeholder="What needs to be done?"i]
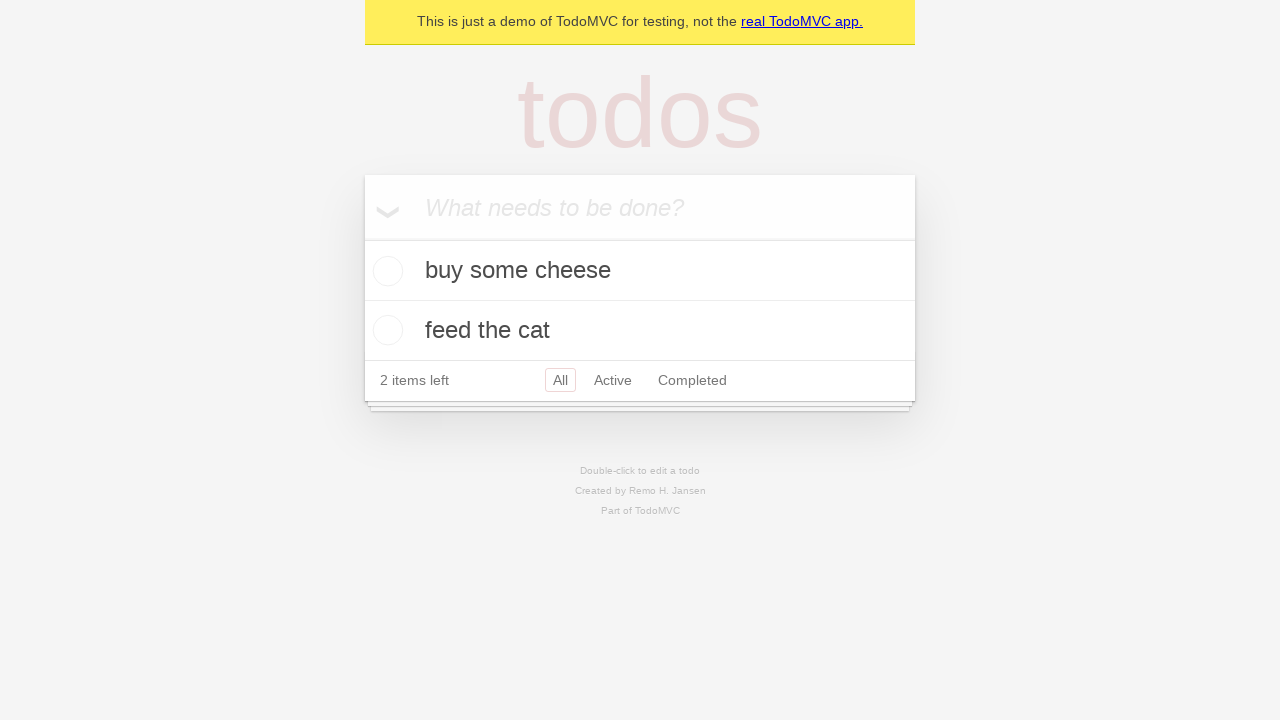

Both todo items are visible in the list
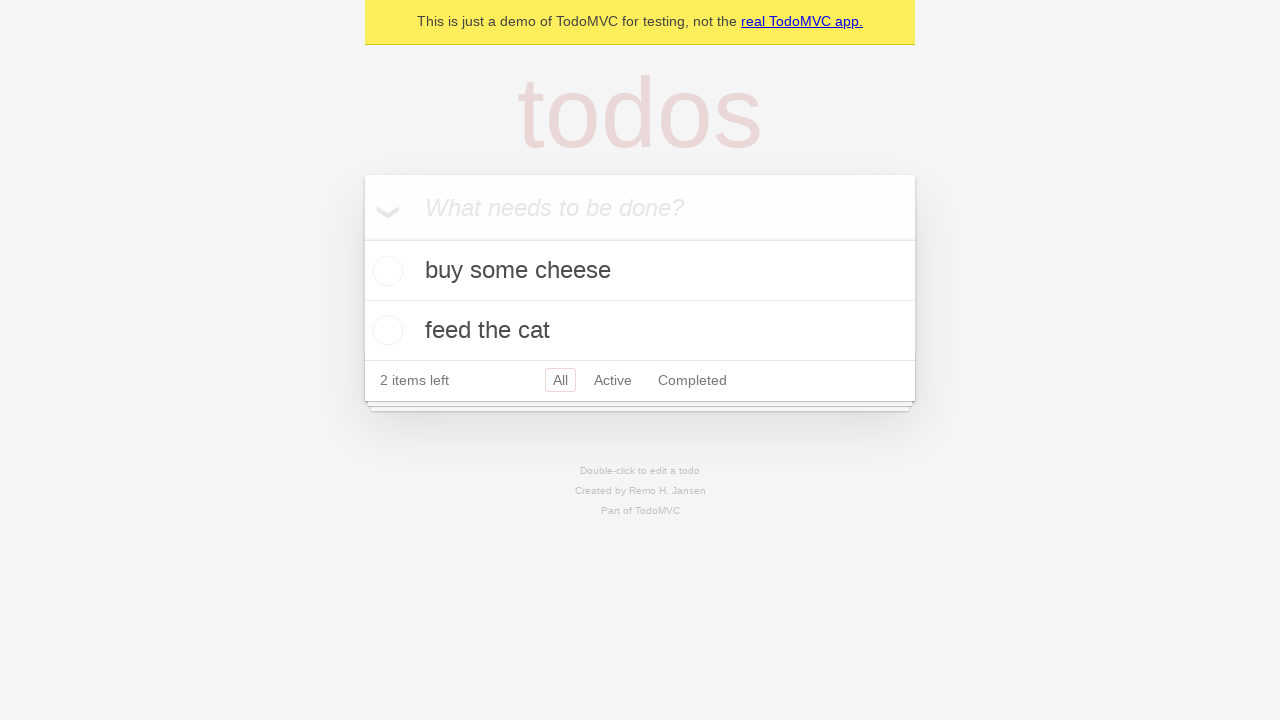

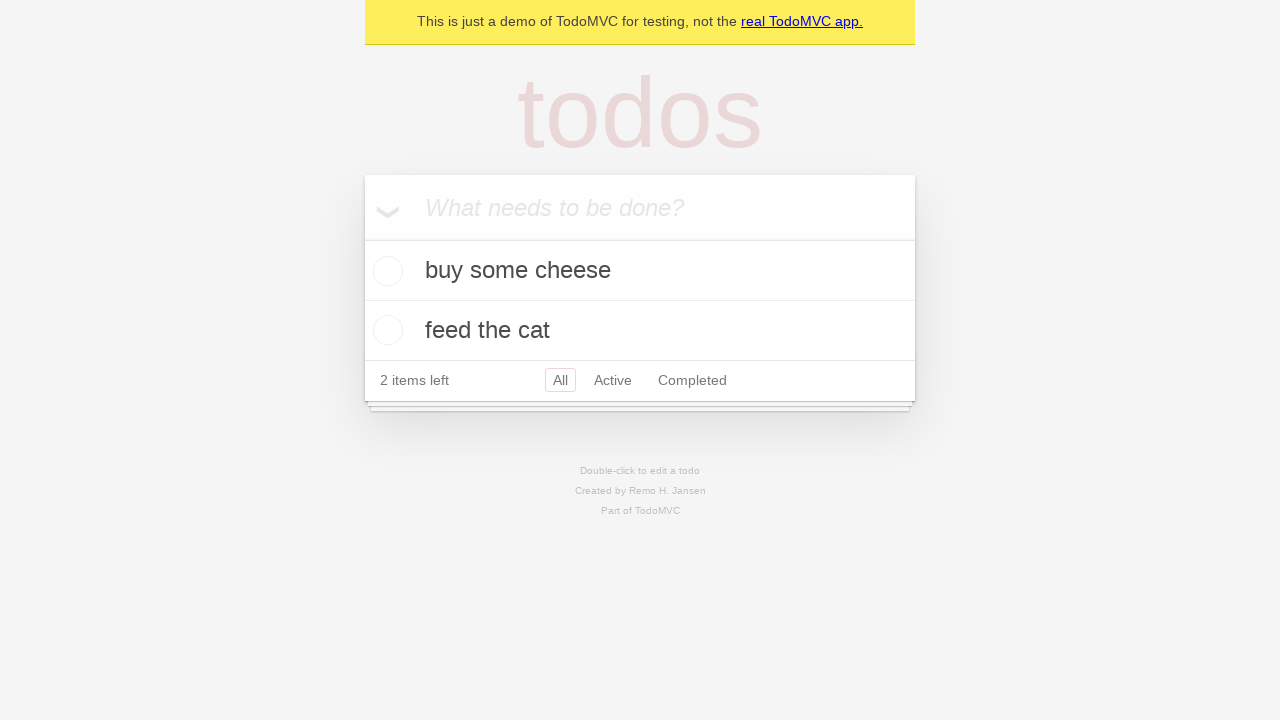